Navigates to the Senate Electronic Financial Disclosures search page and checks the agreement statement checkbox to proceed to the search functionality.

Starting URL: https://efdsearch.senate.gov/search/home/

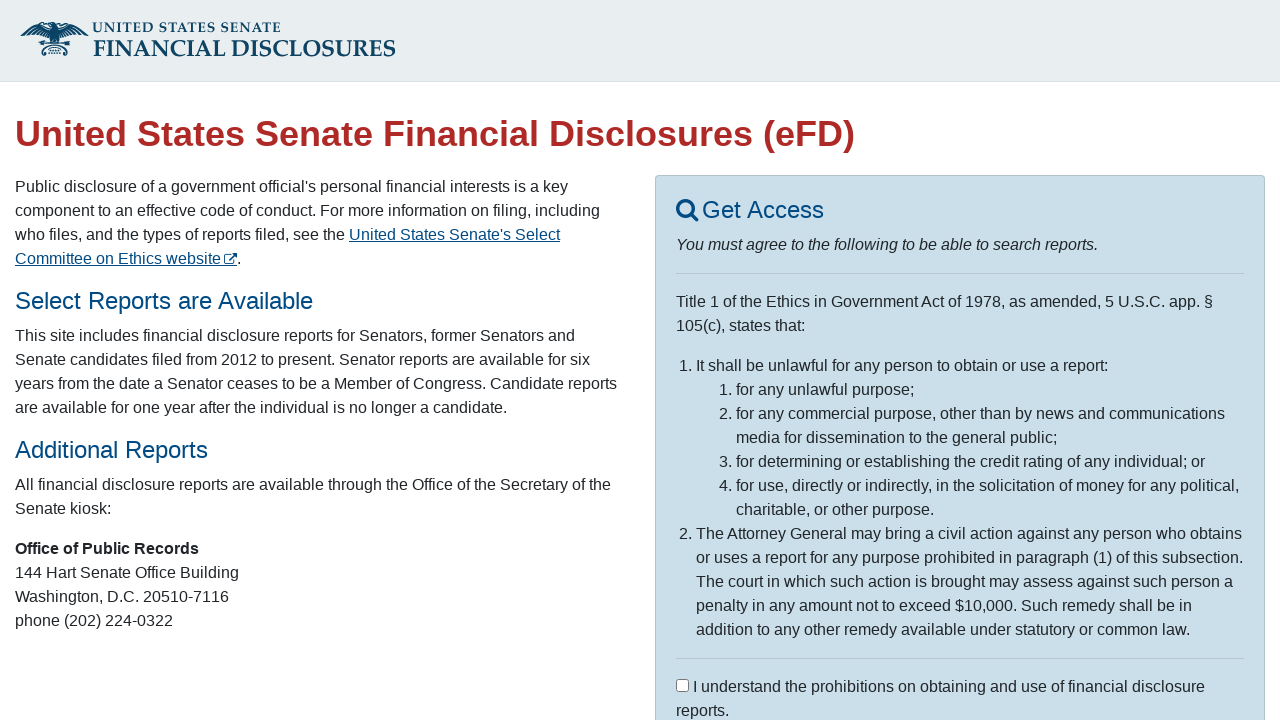

Waited for agreement statement checkbox to be visible
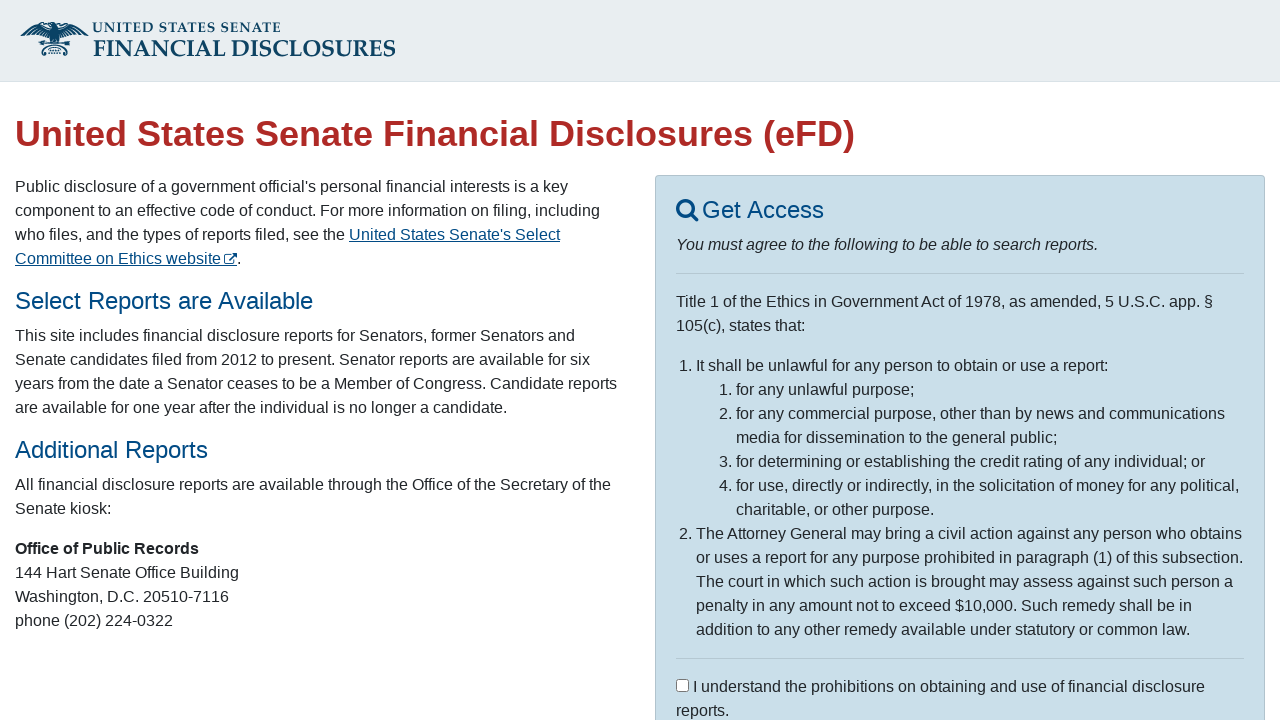

Clicked agreement statement checkbox to enable search functionality at (682, 685) on #agree_statement
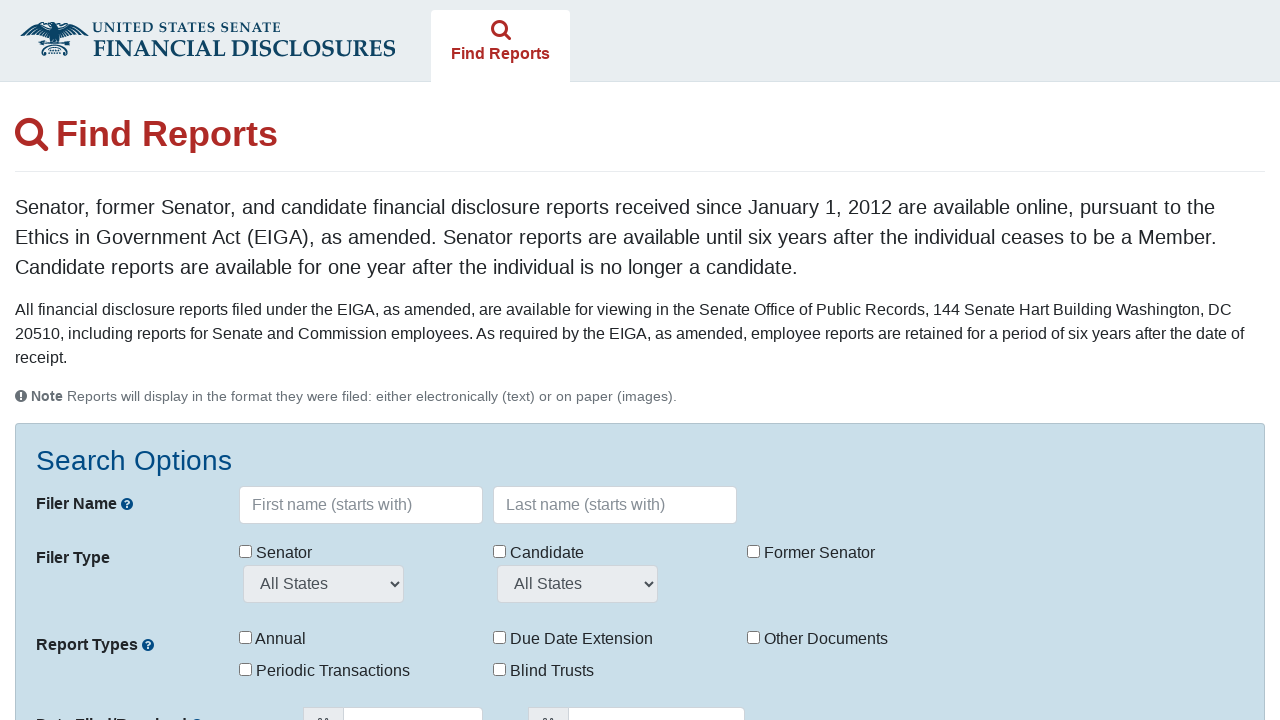

Waited 5 seconds for the page to process the agreement
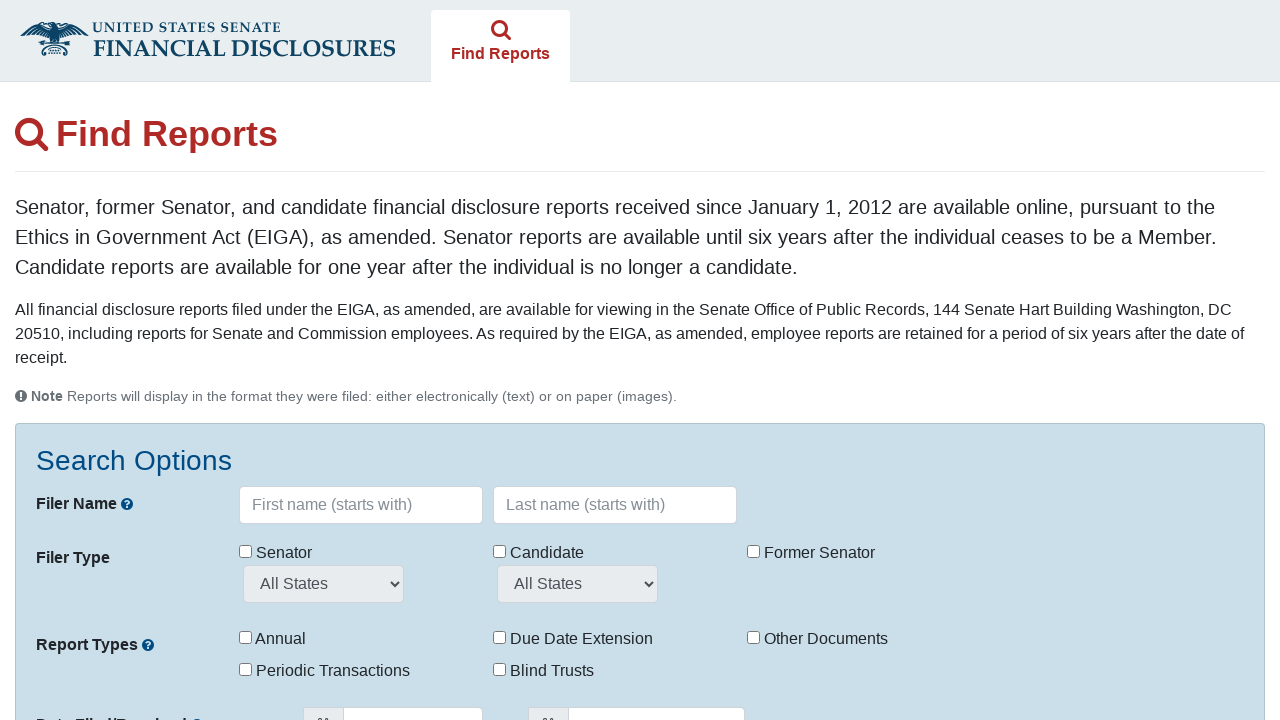

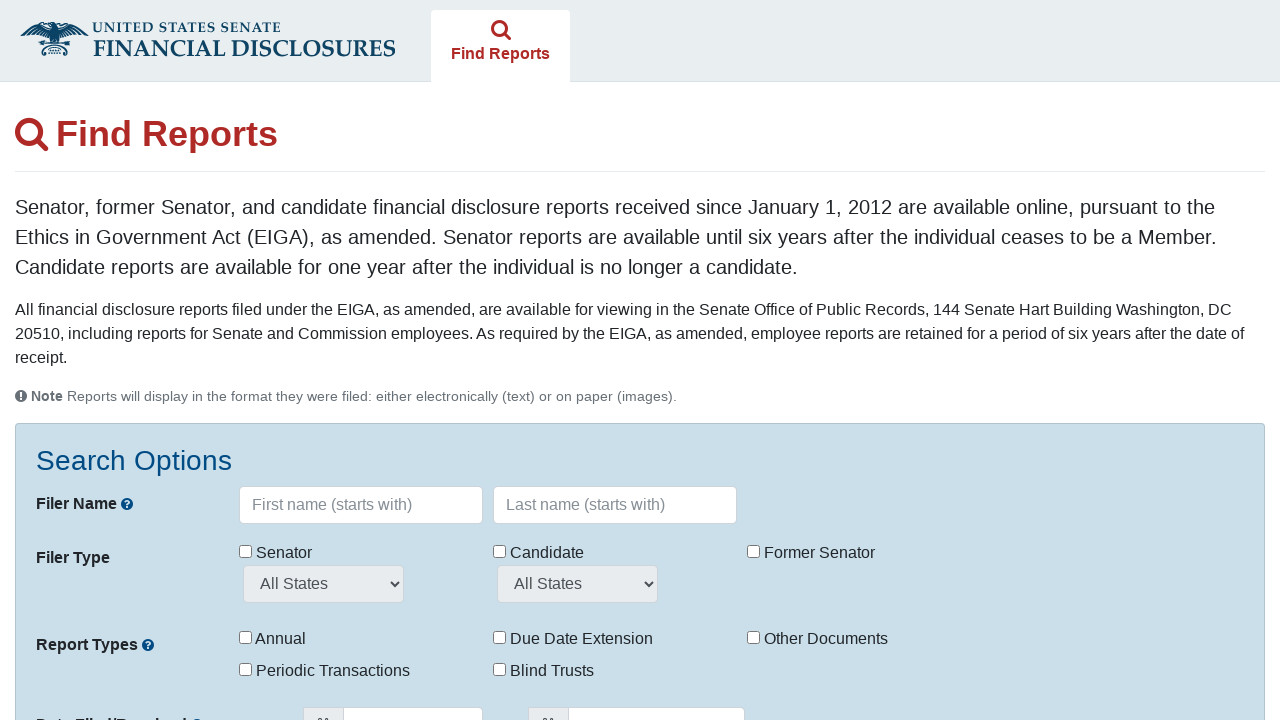